Navigates to the Applitools demo application page and clicks the log-in button to proceed to the app window.

Starting URL: https://demo.applitools.com

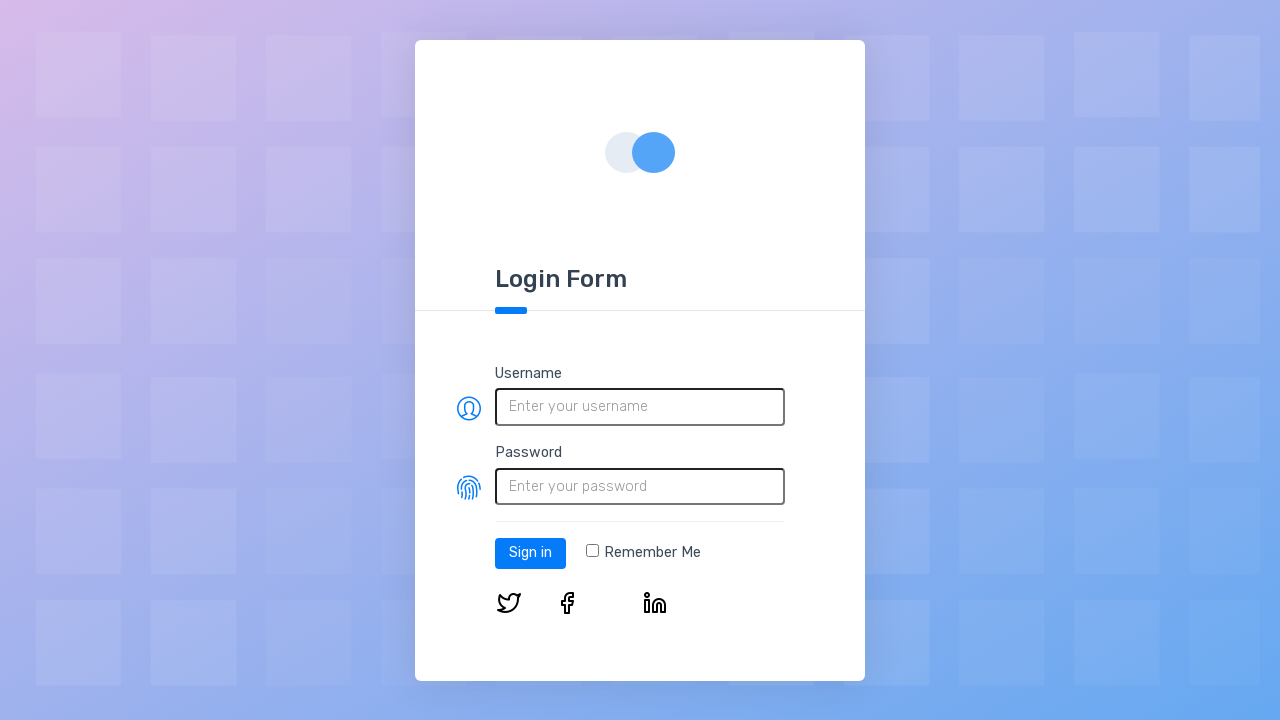

Navigated to Applitools demo application at https://demo.applitools.com
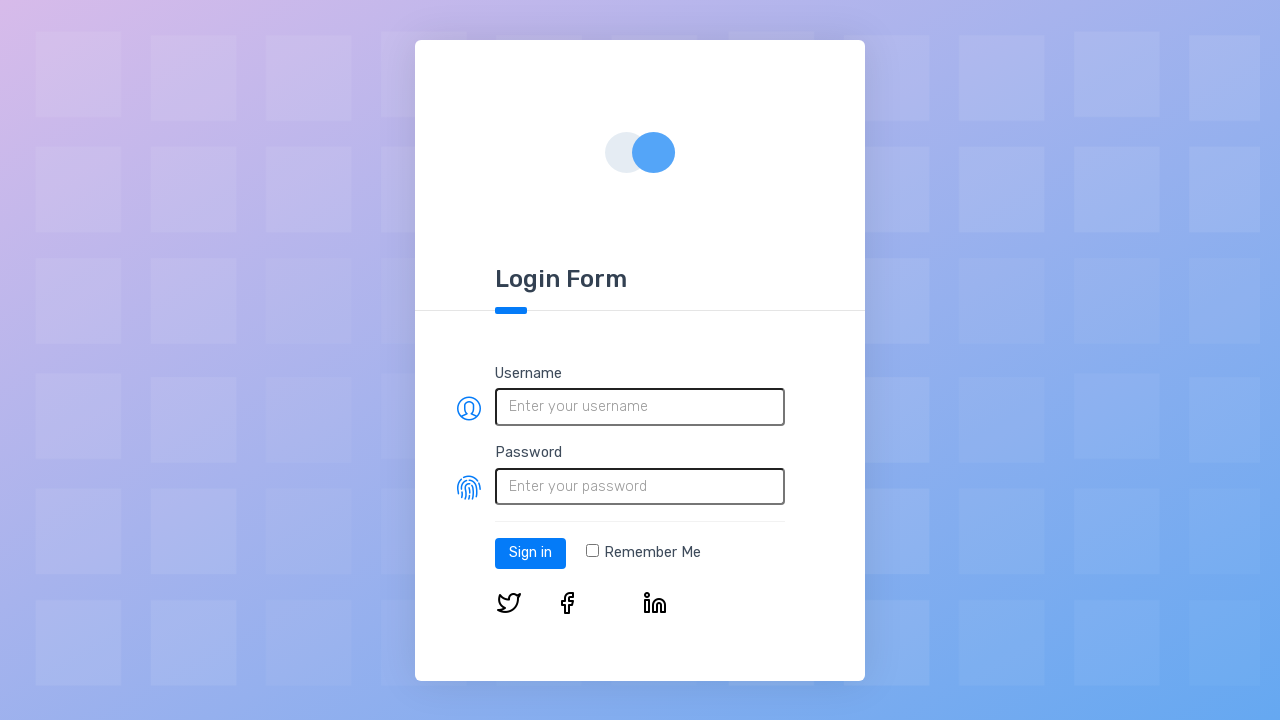

Login button appeared on the page
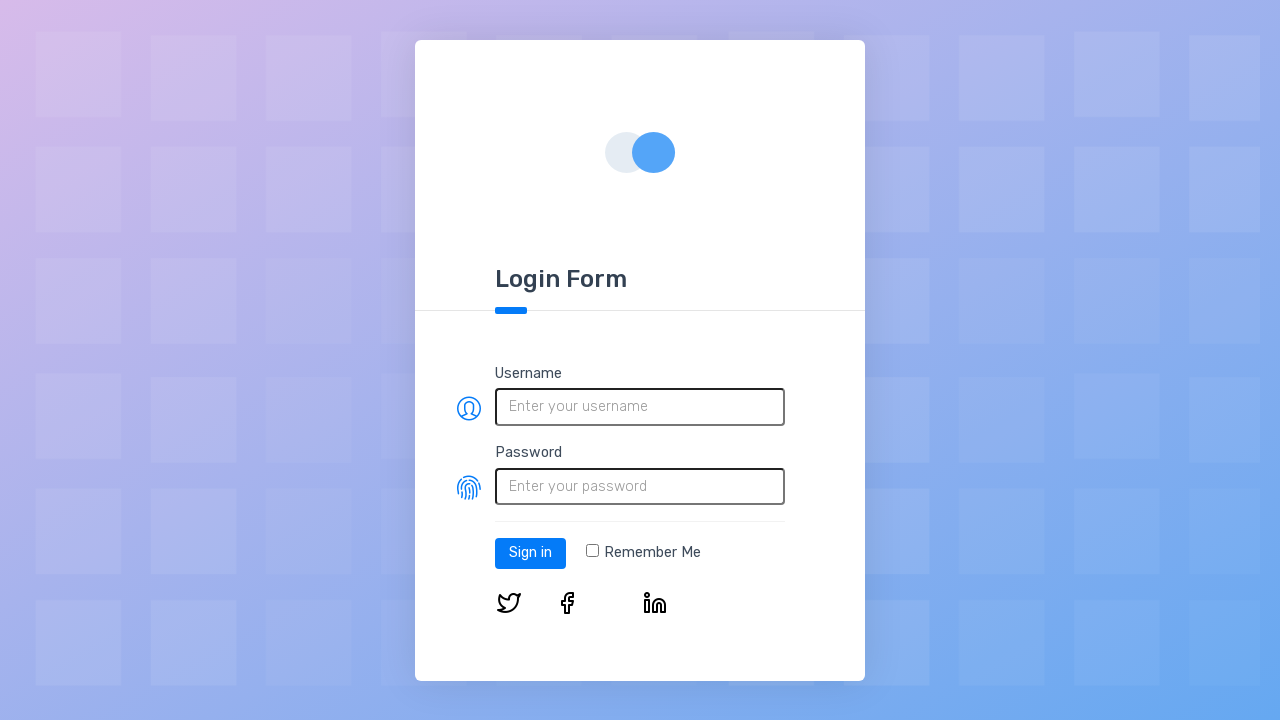

Clicked the log-in button to proceed to the app window at (530, 553) on #log-in
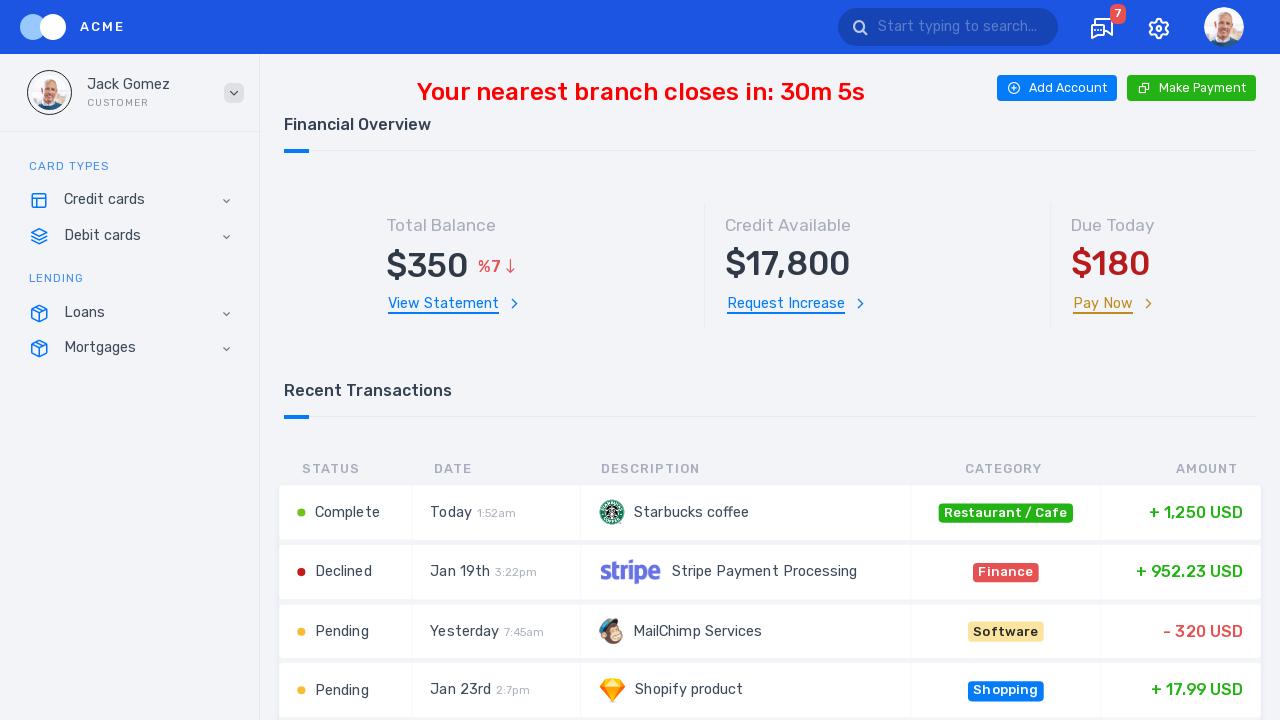

App window loaded after login, network idle state reached
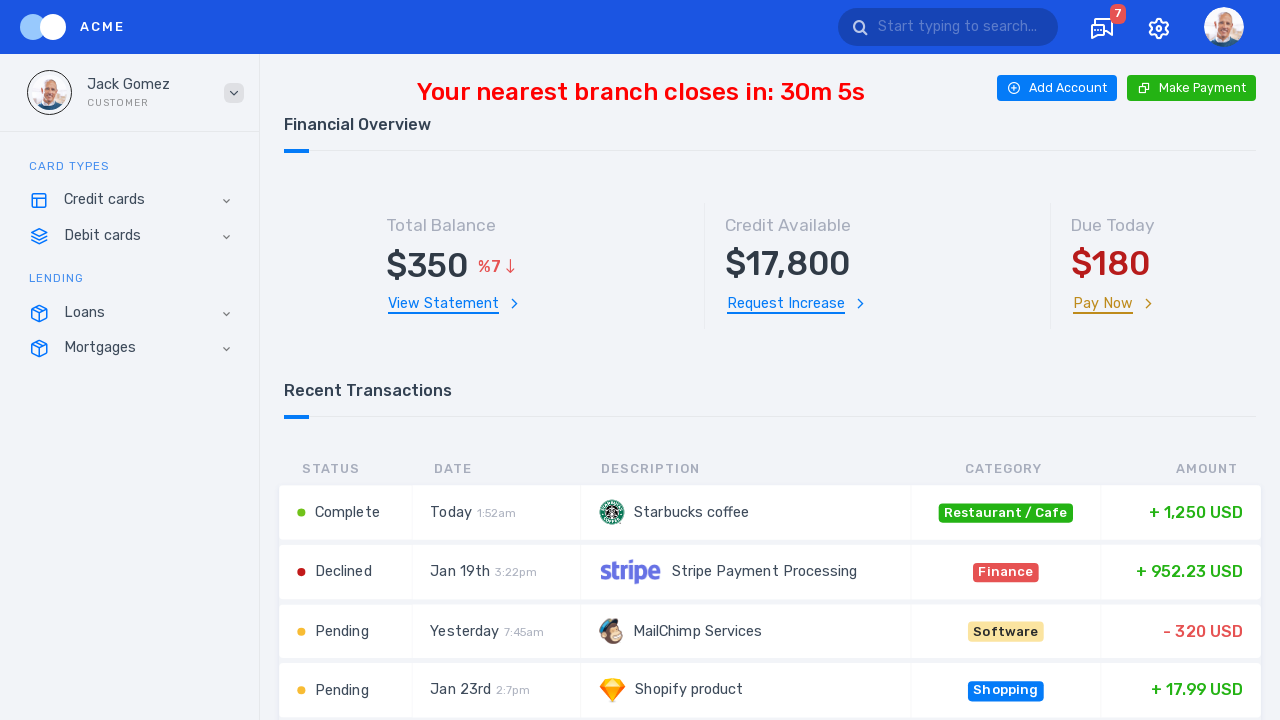

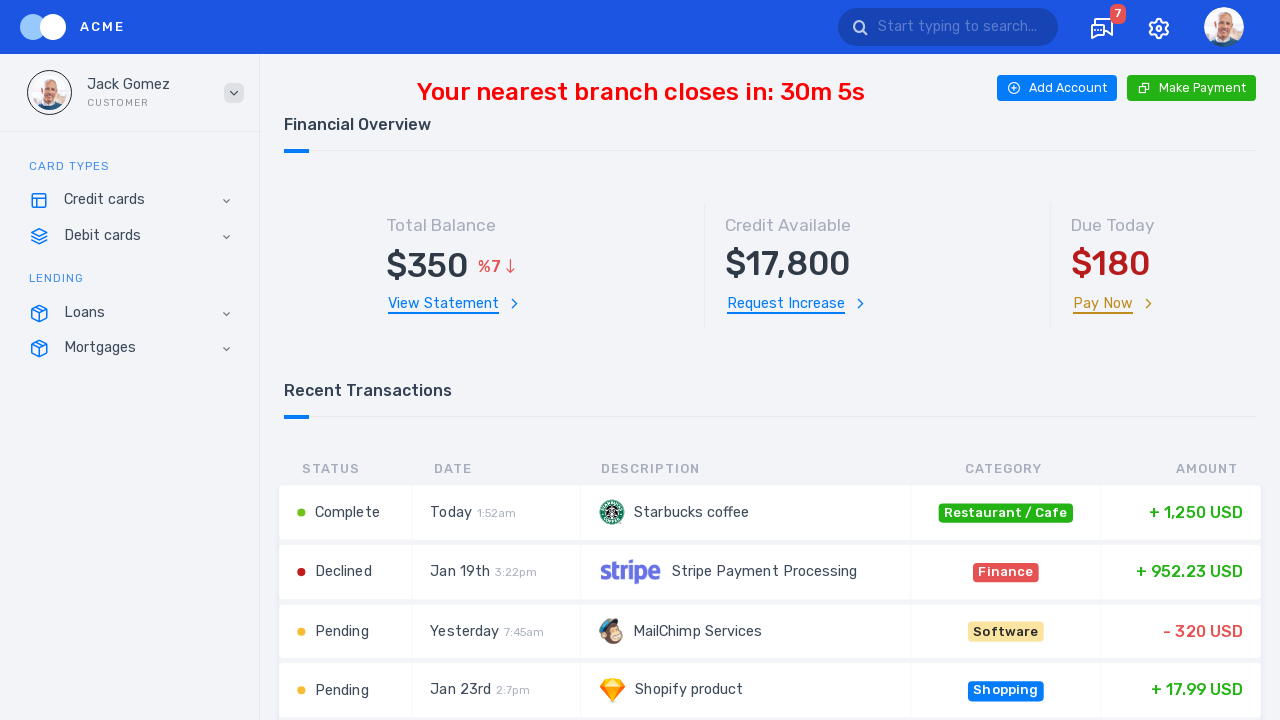